Navigates to a demo registration form and fills in the address field with a test address

Starting URL: http://demo.automationtesting.in/Register.html

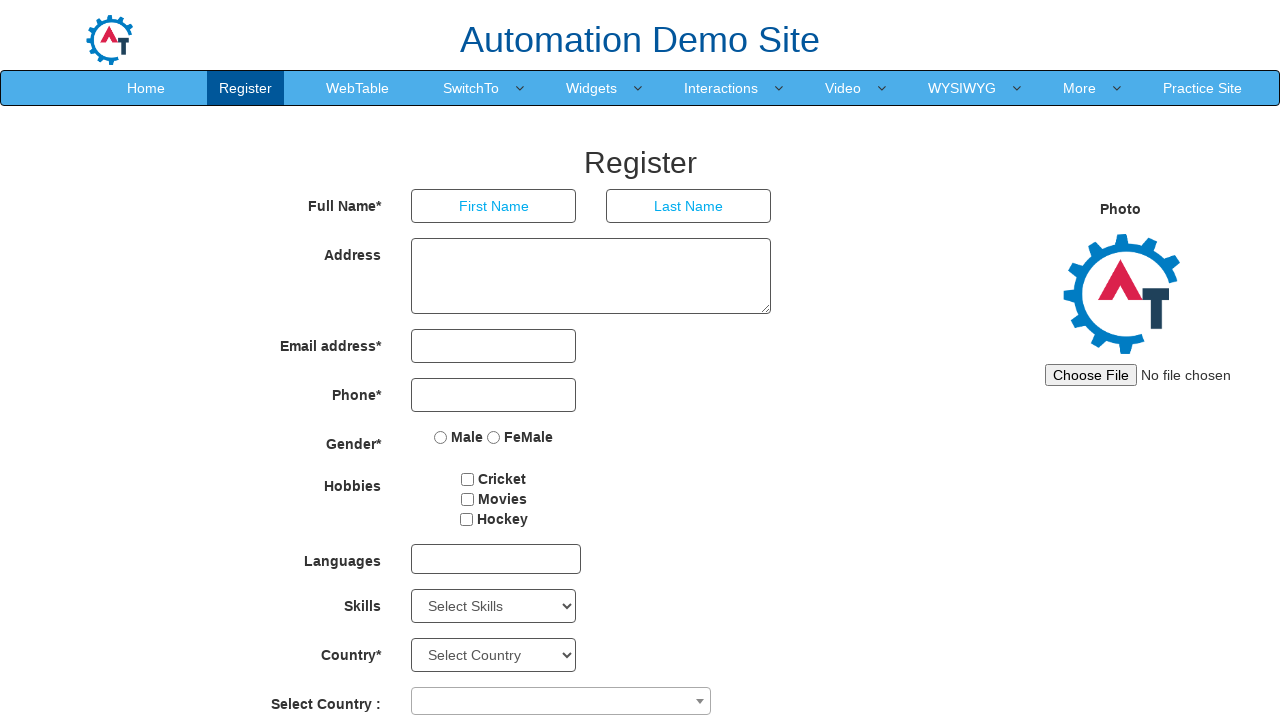

Waited for address textarea to load on registration form
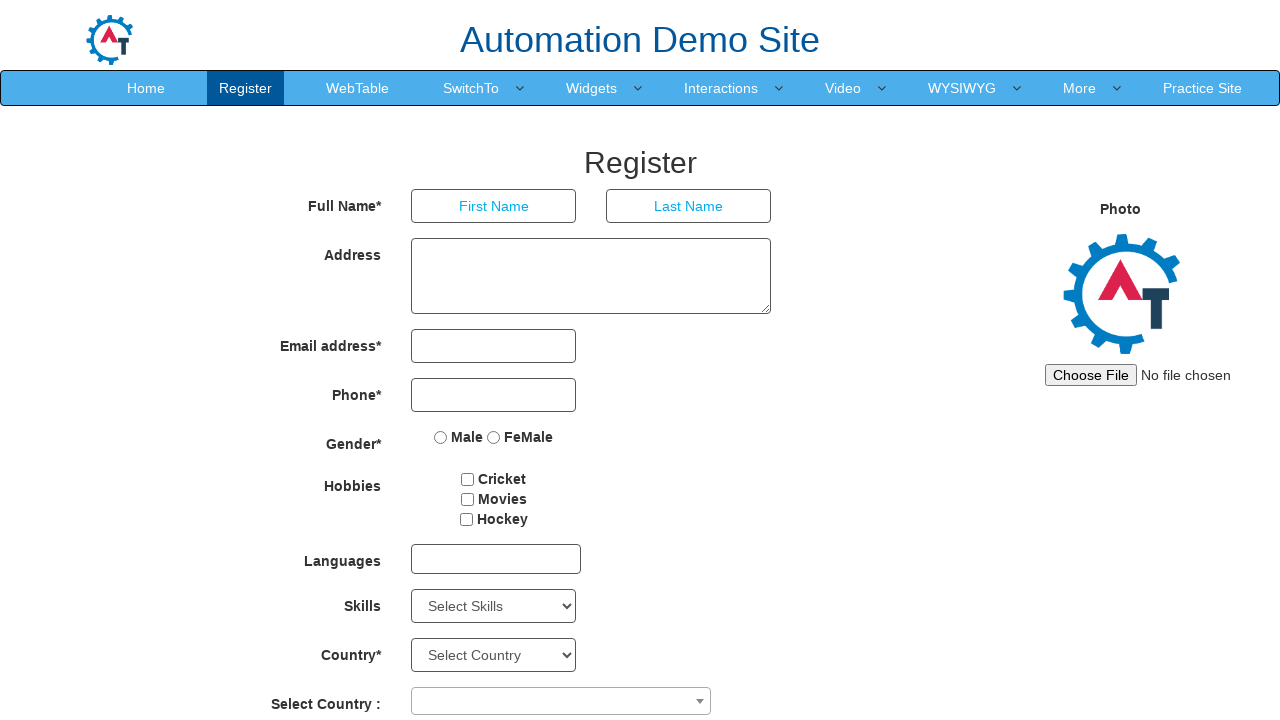

Filled address field with '47 Maple Avenue' on xpath=//*[@id='basicBootstrapForm']/div[2]/div/textarea
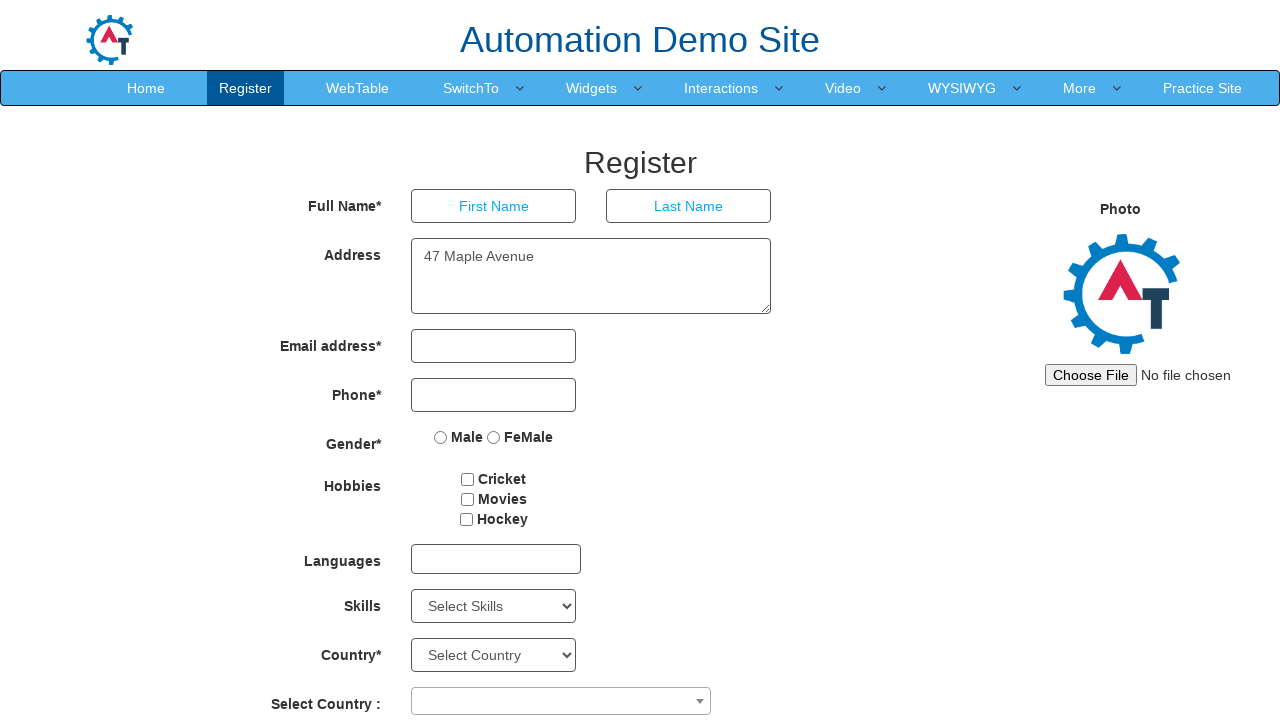

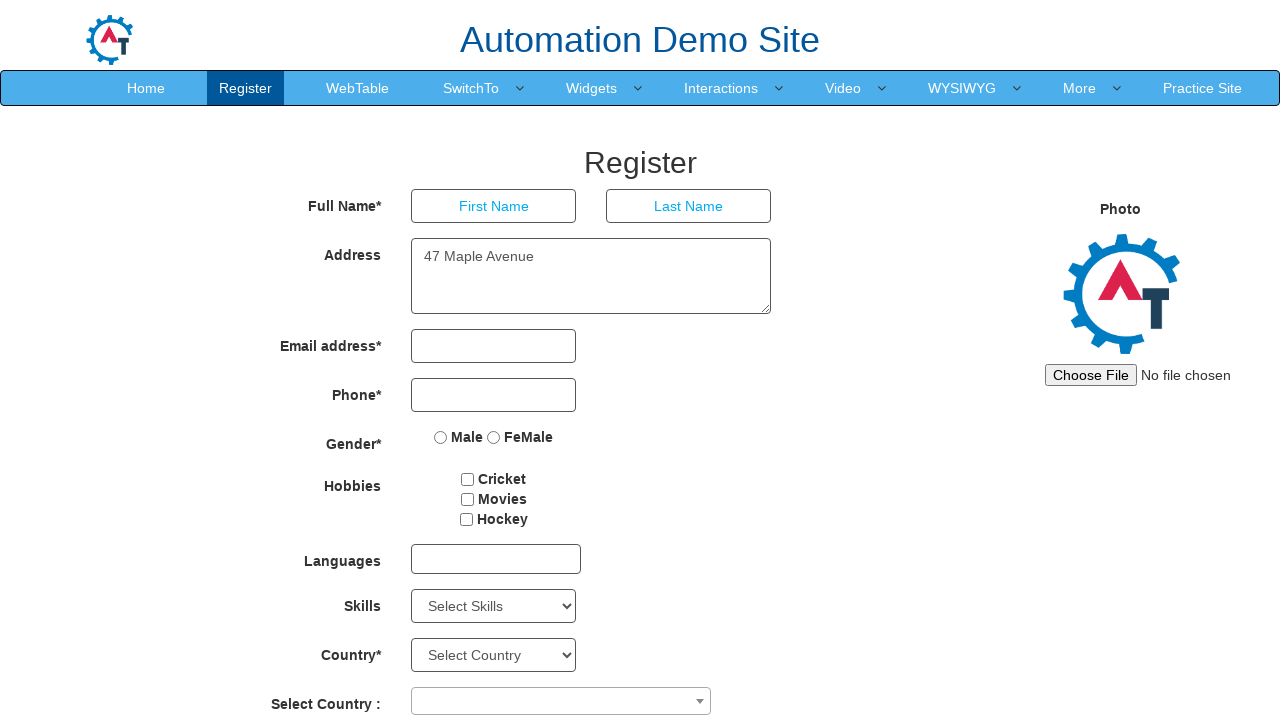